Tests file upload functionality by clicking on a file upload input element and uploading a file using Playwright's native file chooser handling.

Starting URL: https://www.automationtestinginsider.com/2019/08/textarea-textarea-element-defines-multi.html

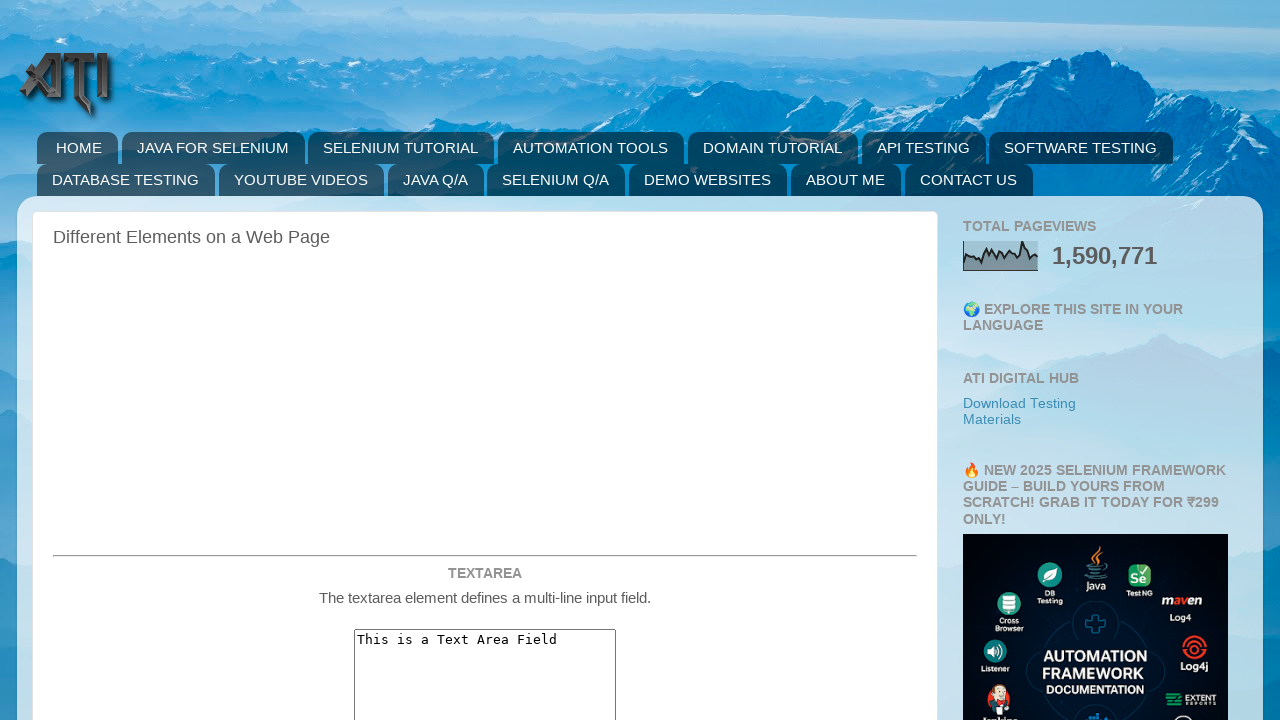

Waited 2 seconds for page to load
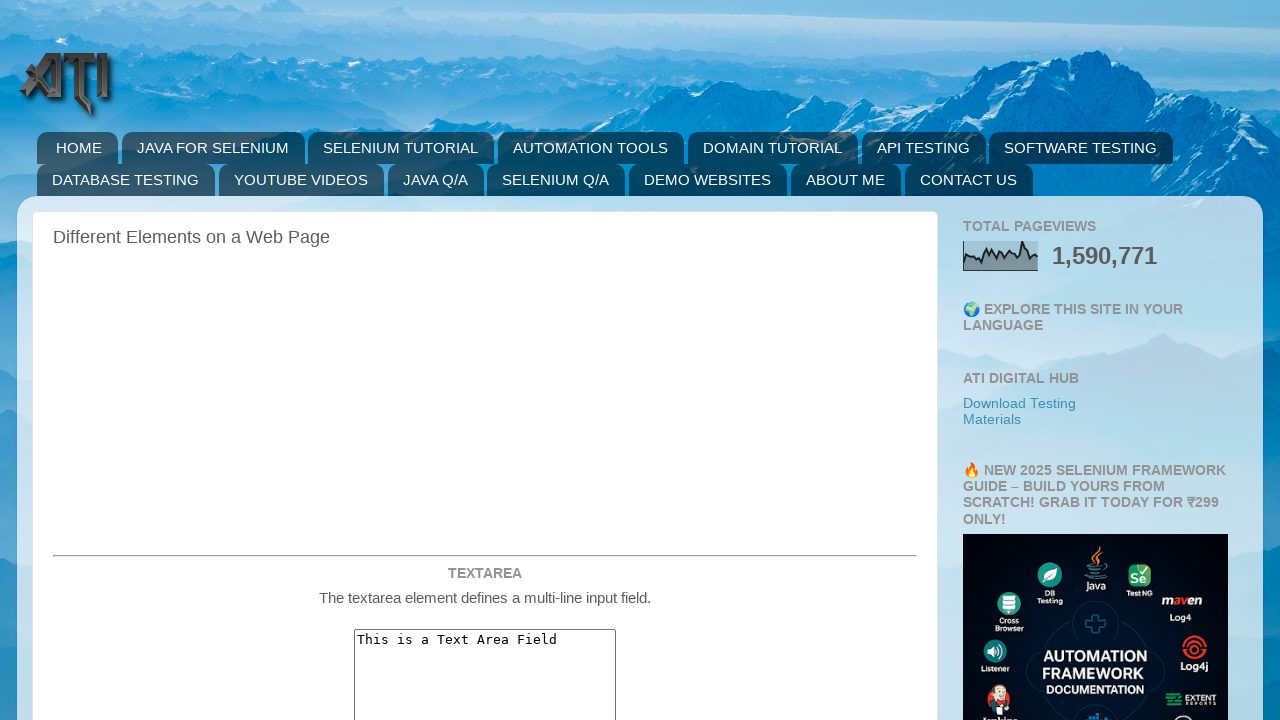

Located file upload input element with ID 'fileupload1'
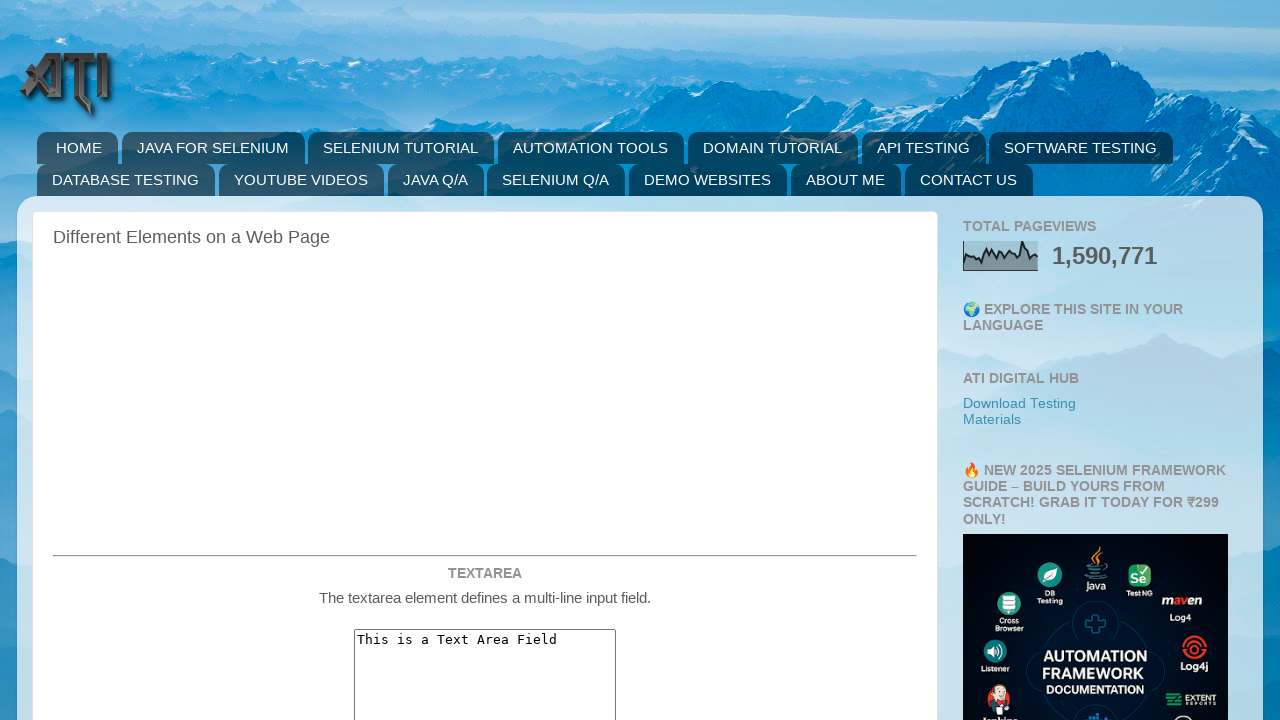

Clicked file upload input and triggered file chooser at (485, 361) on #fileupload1
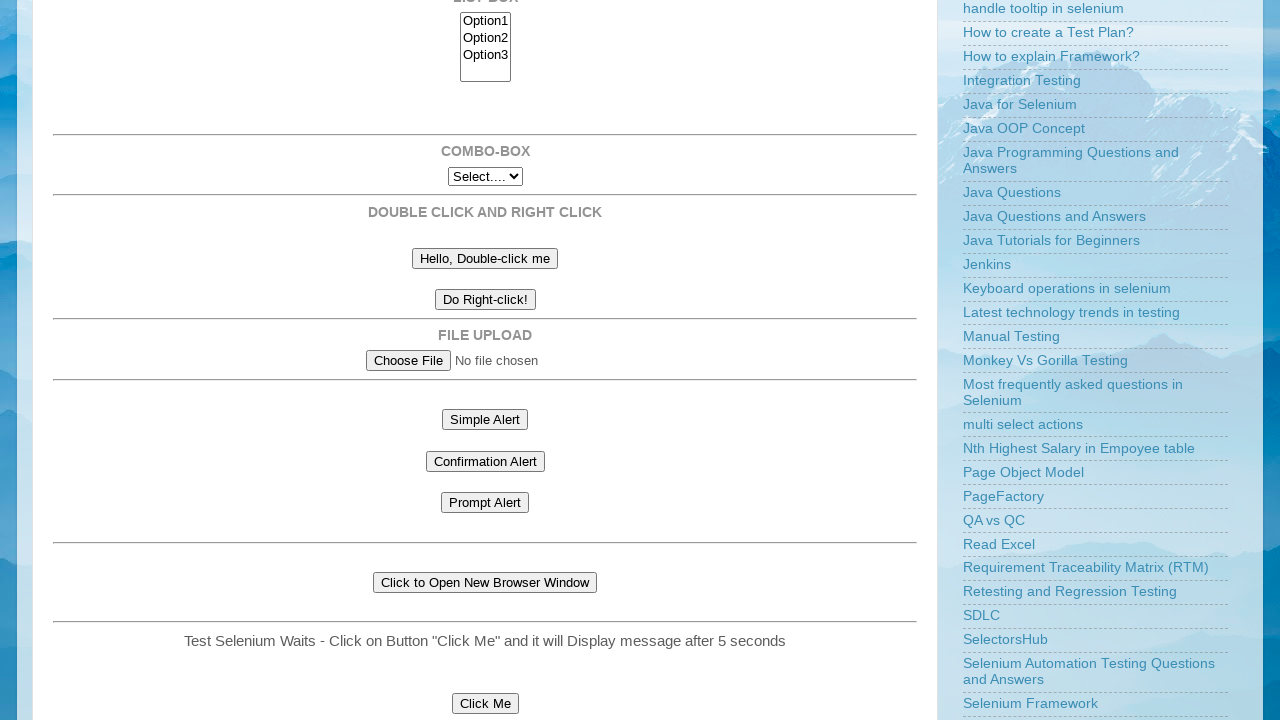

File chooser dialog opened
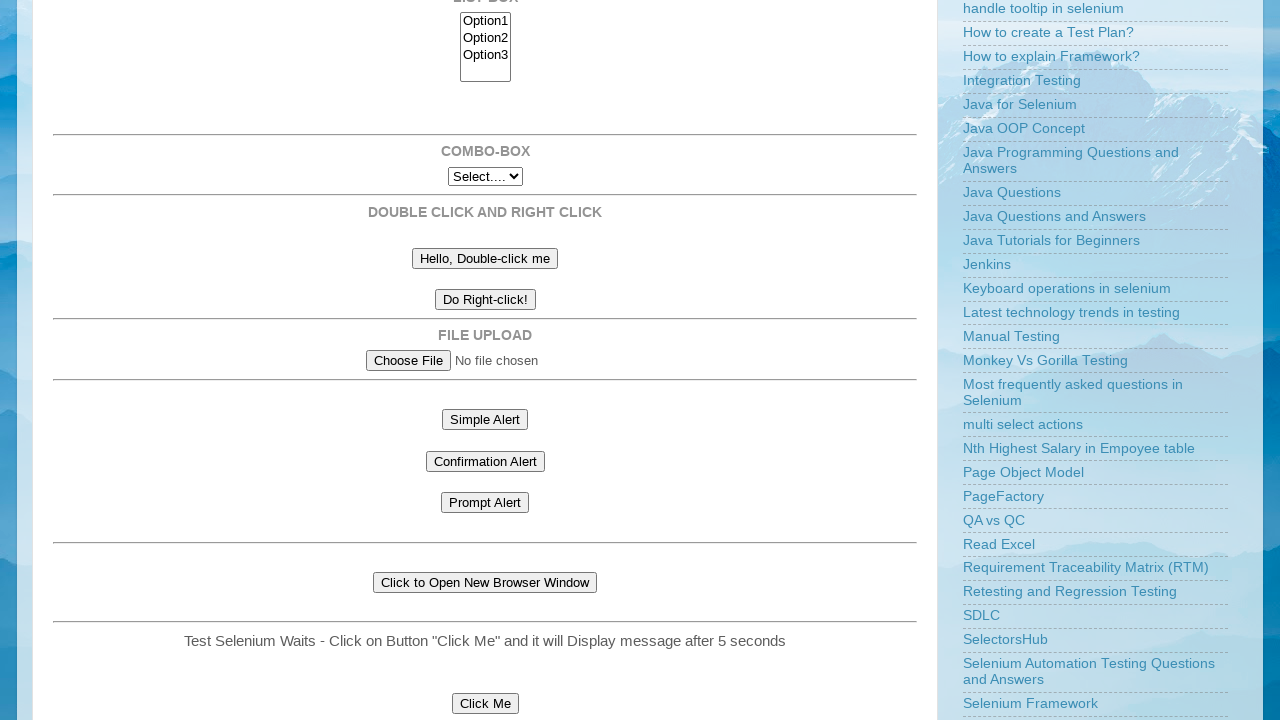

Uploaded test file 'test_upload.txt' with sample content
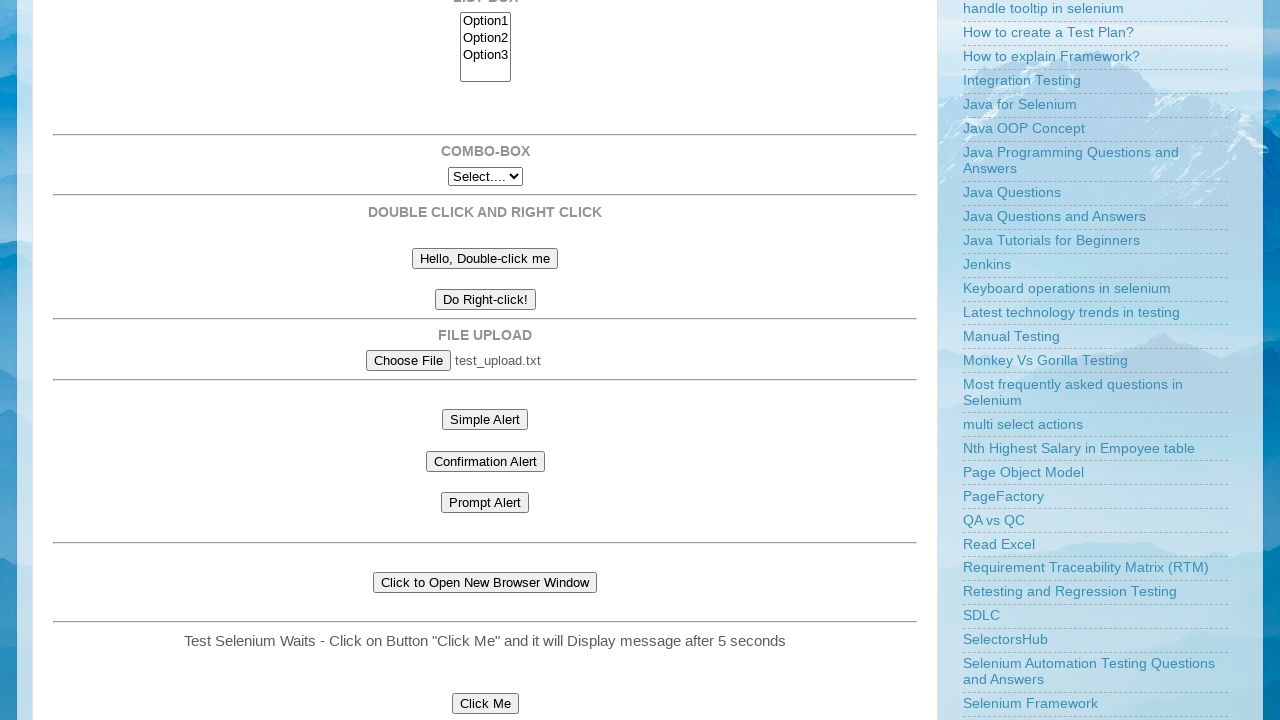

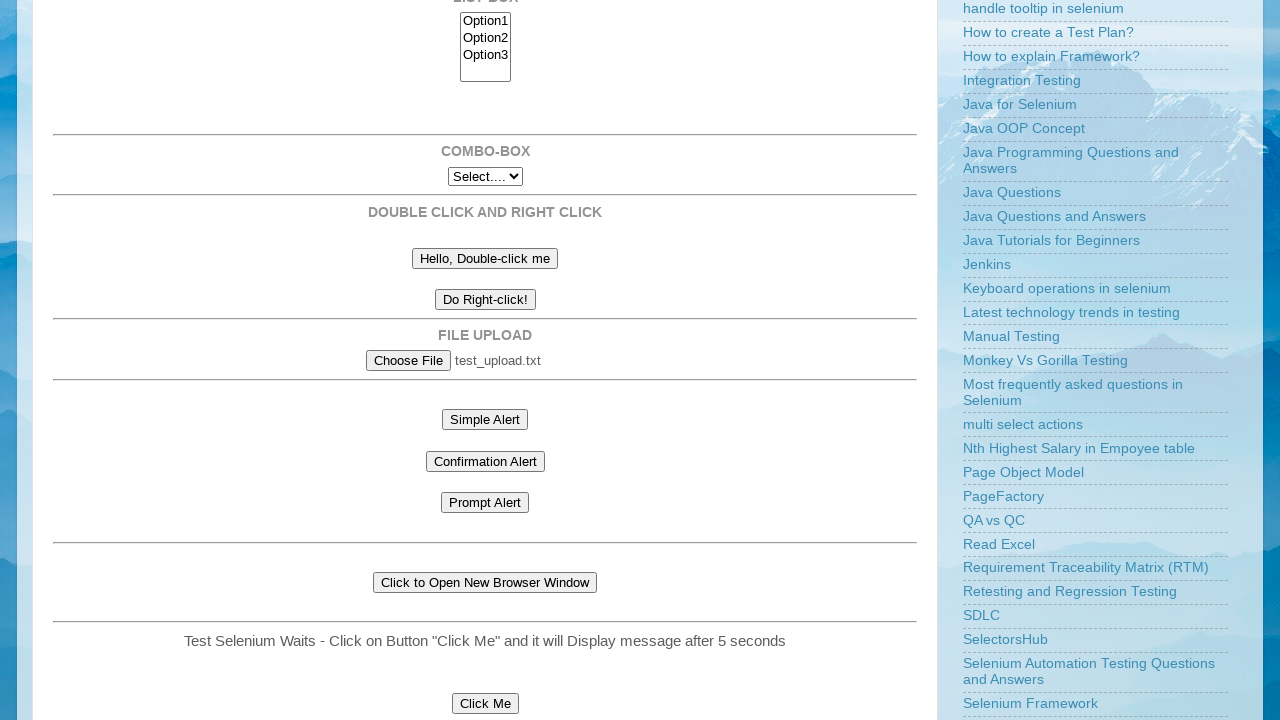